Tests radio button selection functionality by clicking Yes and Impressive options and verifying the displayed messages

Starting URL: https://demoqa.com/radio-button

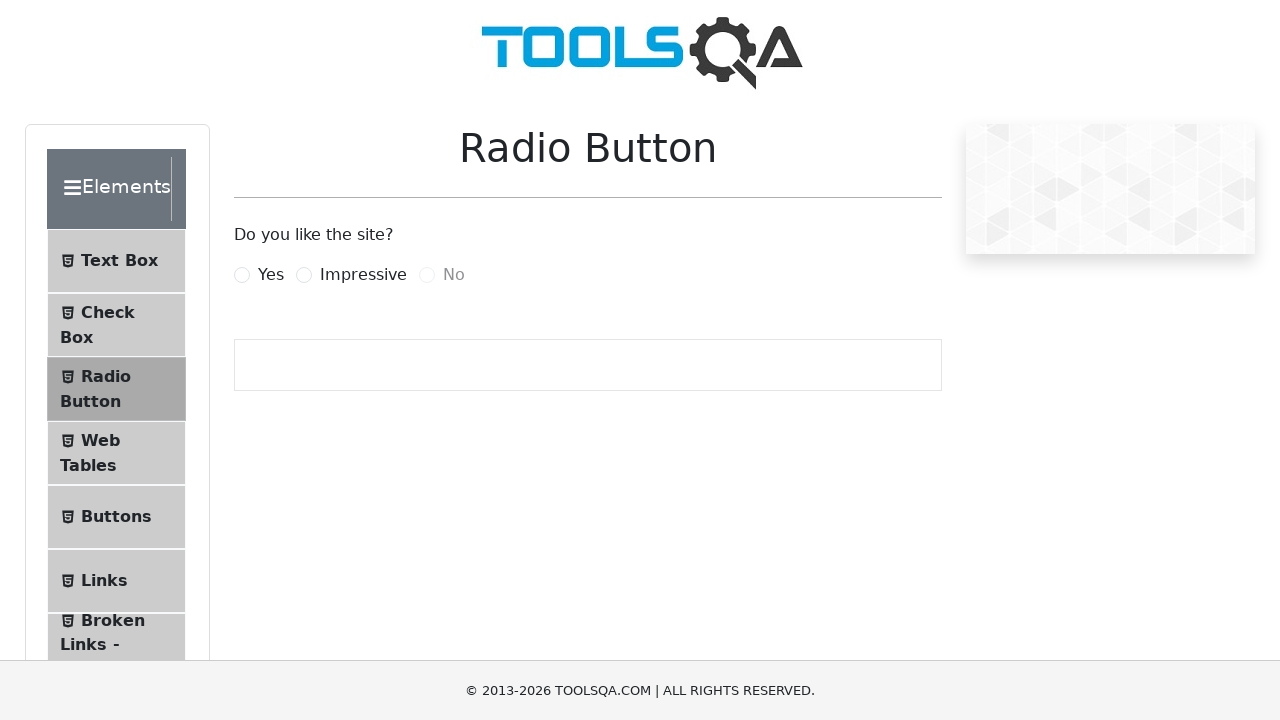

Clicked Yes radio button using JavaScript
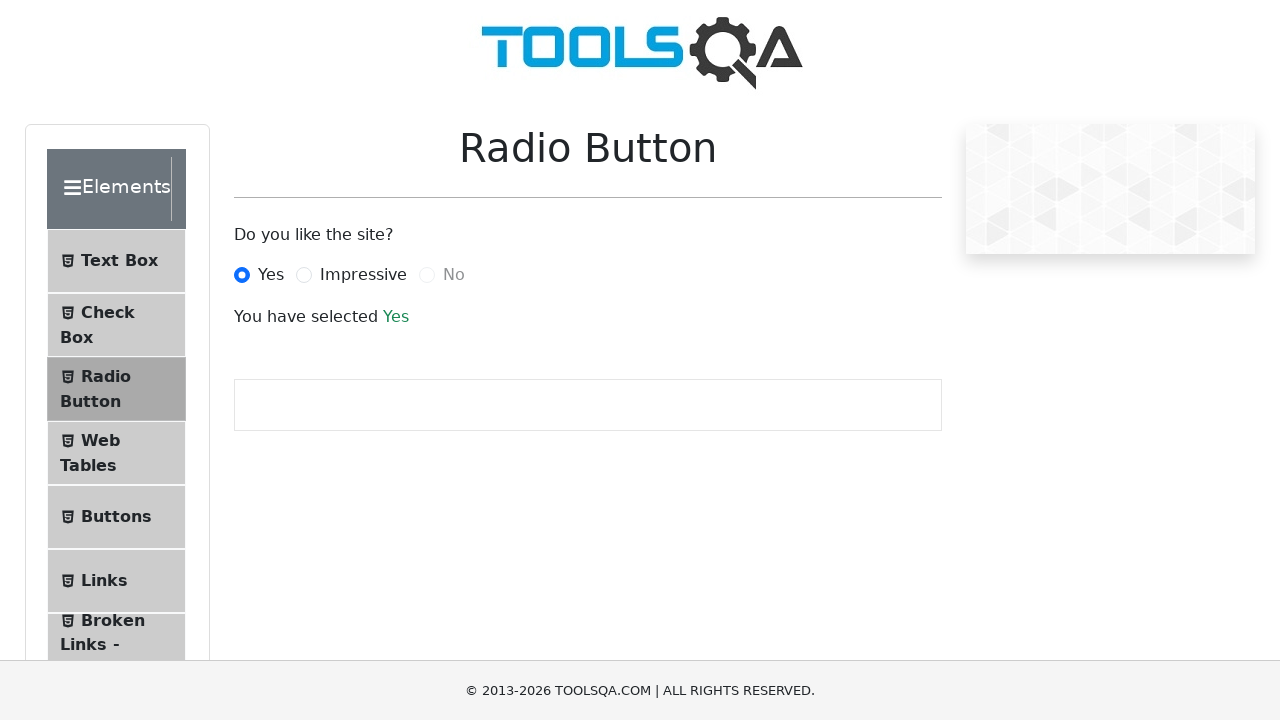

Verified Yes selection message displayed correctly
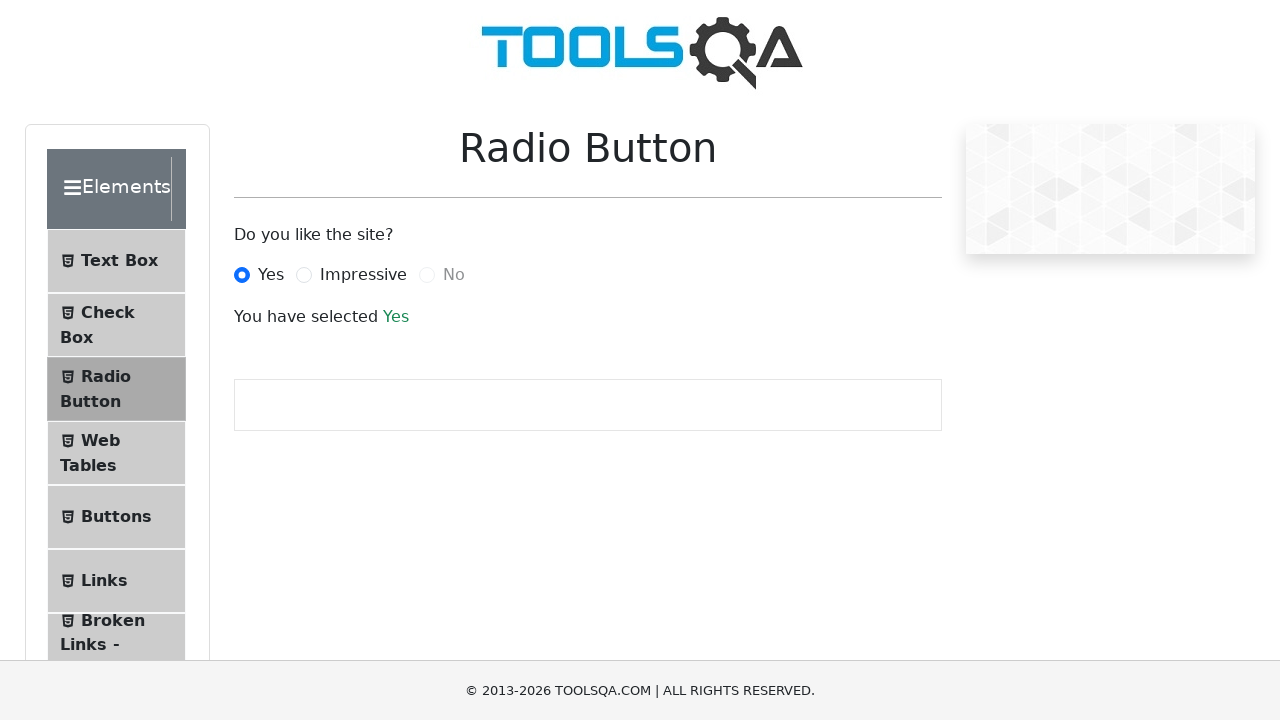

Clicked Impressive radio button using JavaScript
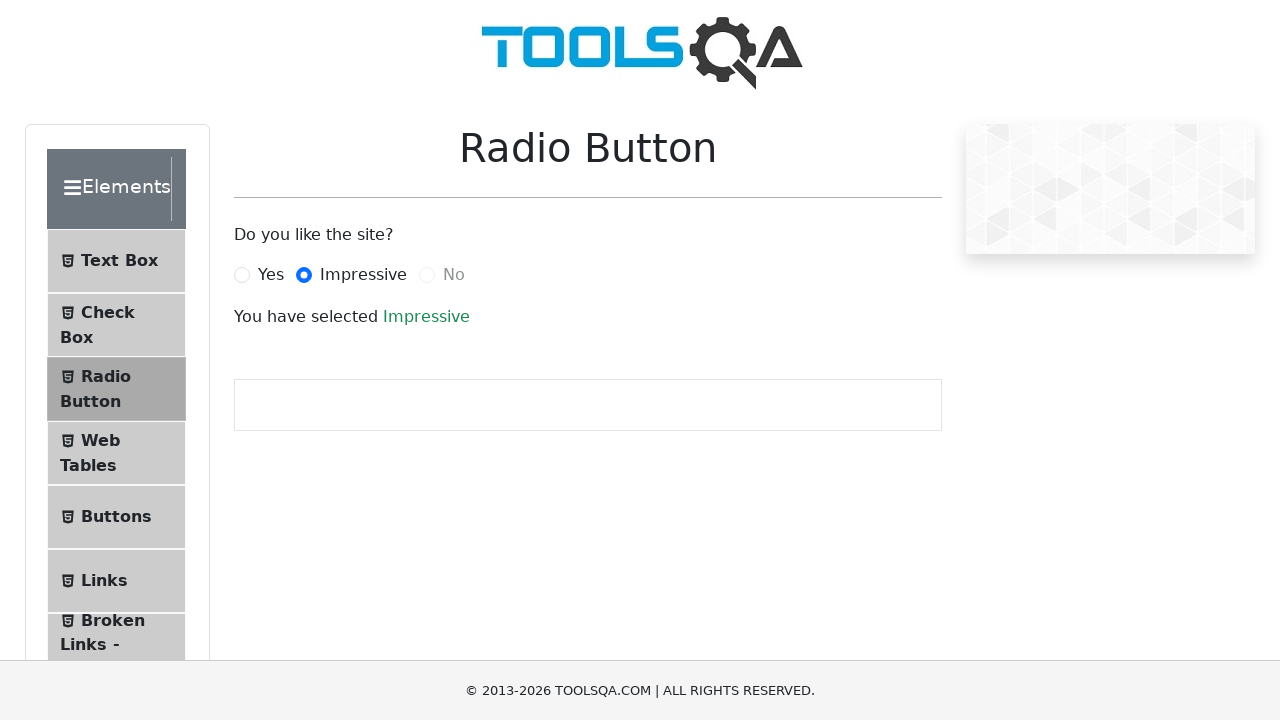

Verified Impressive selection message displayed correctly
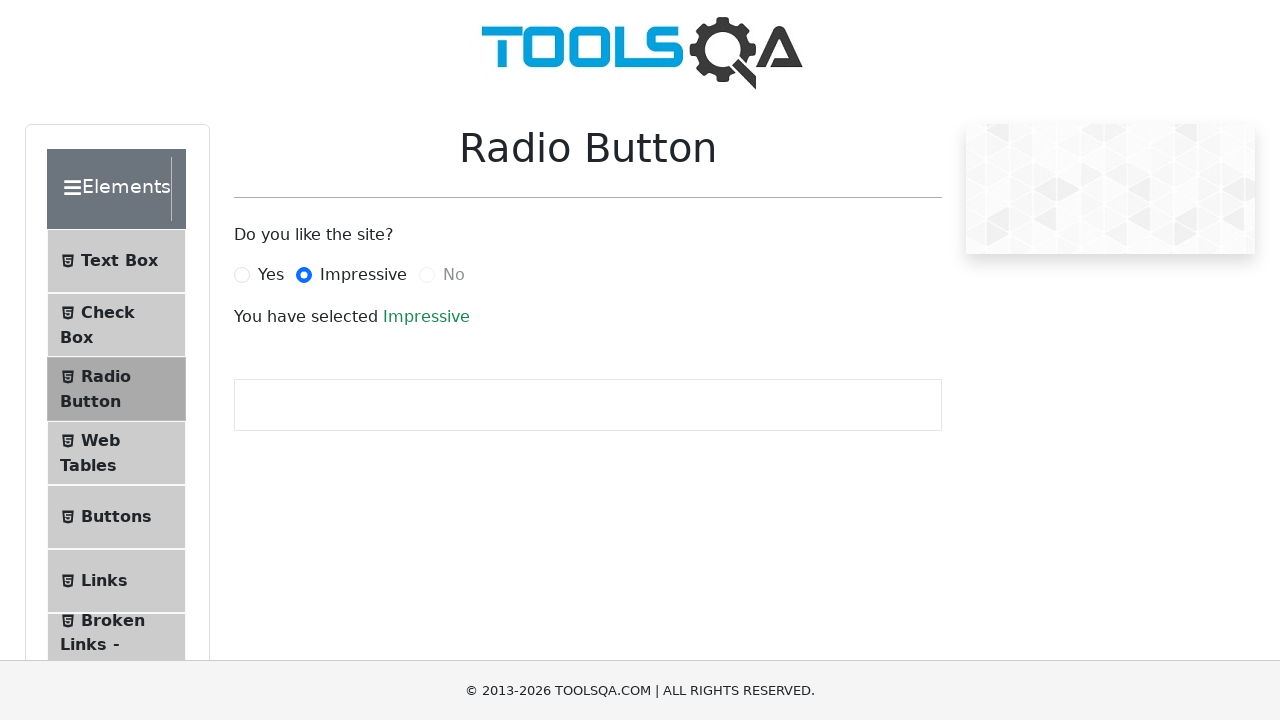

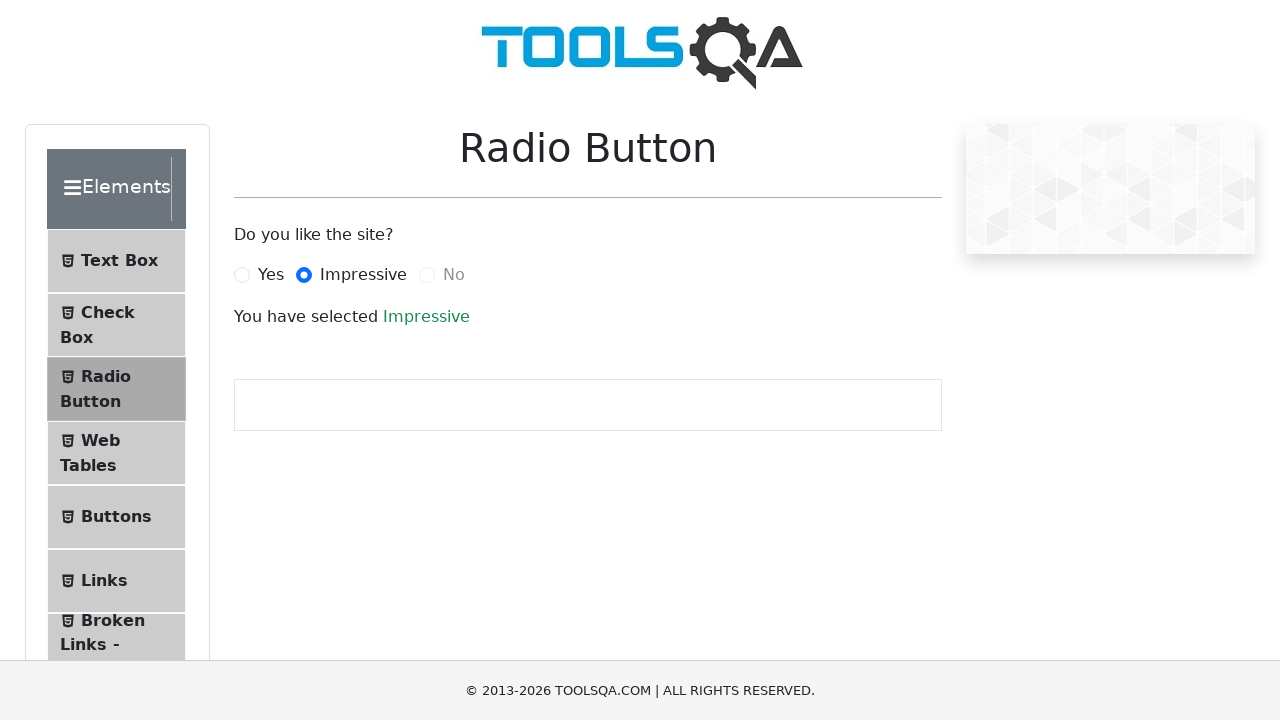